Tests product search functionality by typing a search query and verifying that the correct number of matching products are displayed

Starting URL: https://rahulshettyacademy.com/seleniumPractise/#/

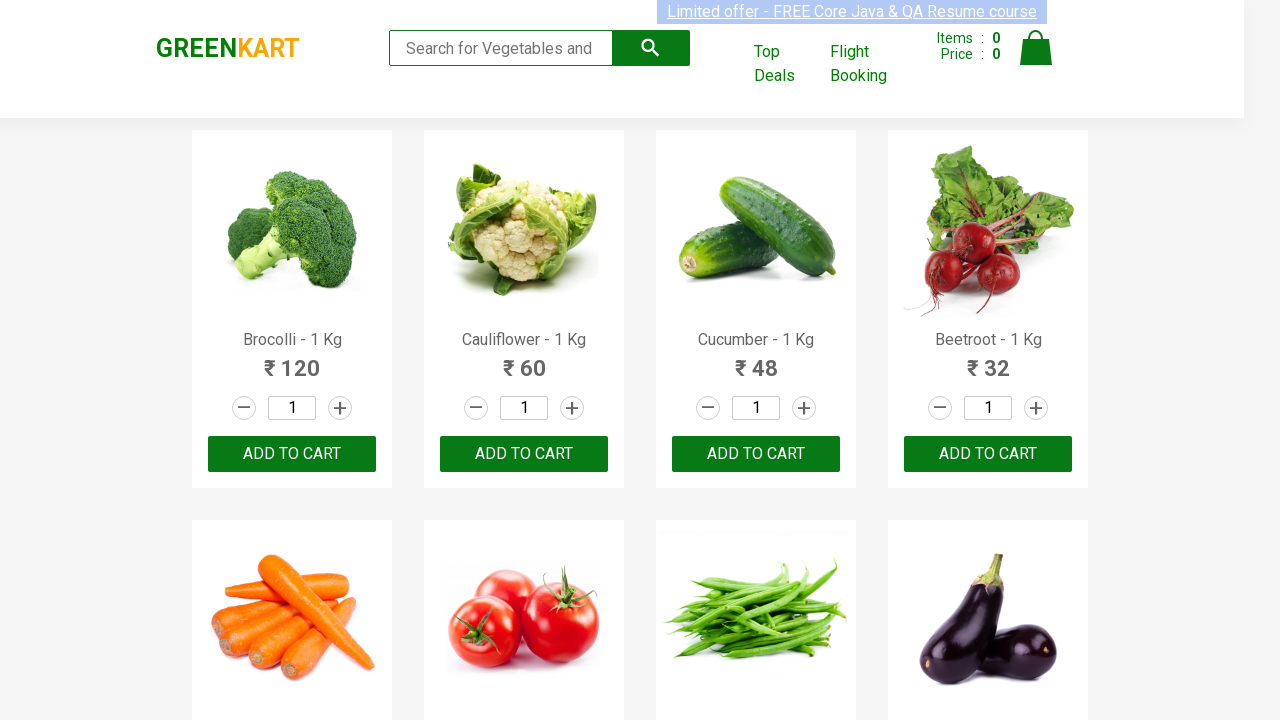

Typed 'cu' into the search field on .search-keyword
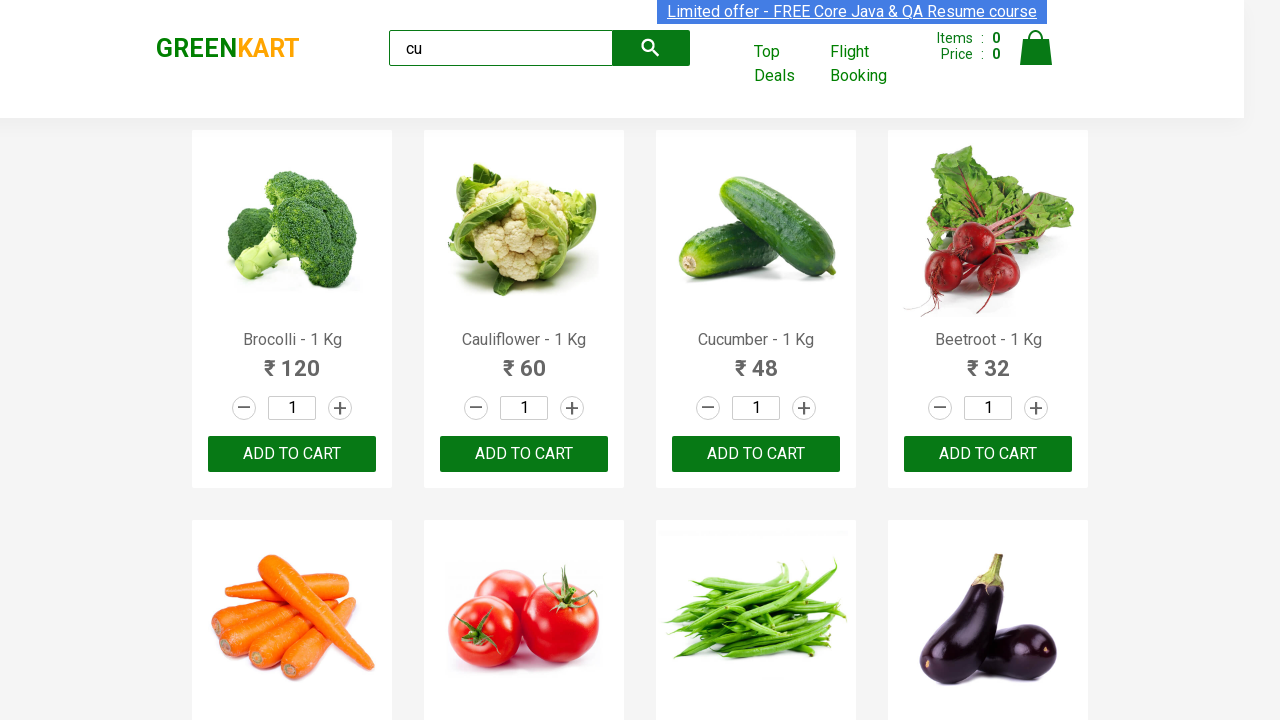

Waited 3 seconds for search results to filter
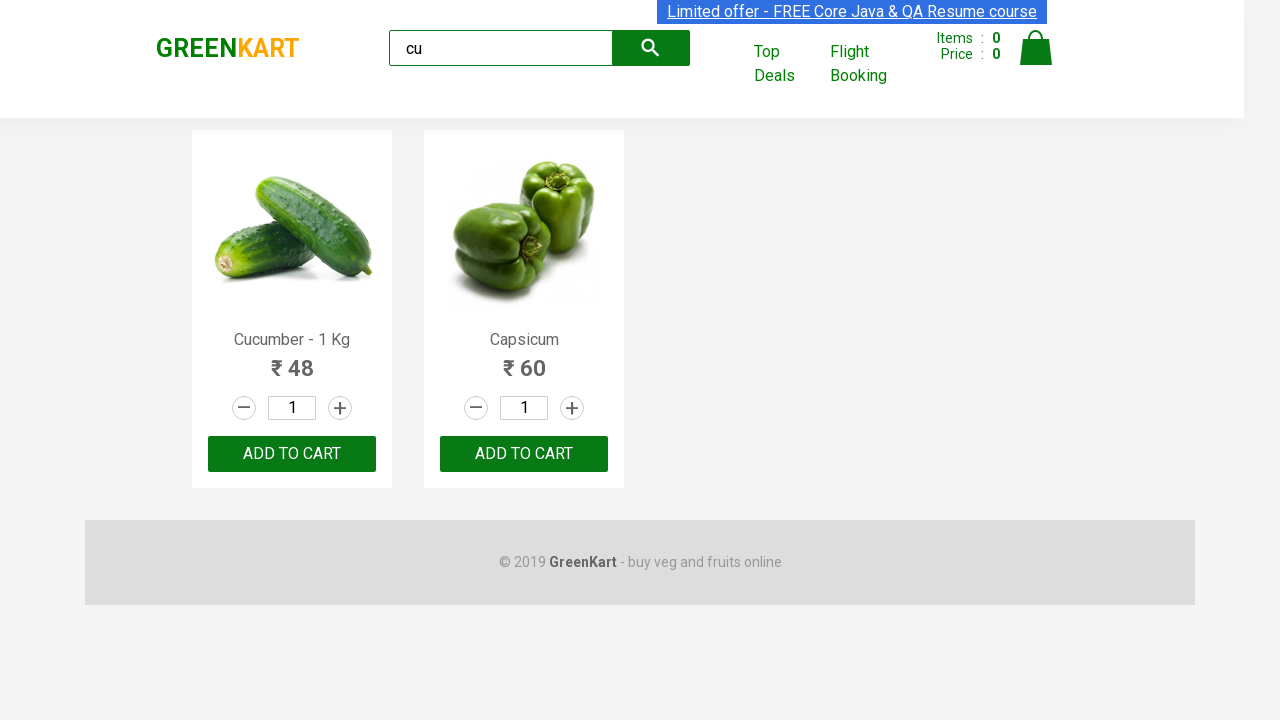

Located all visible products
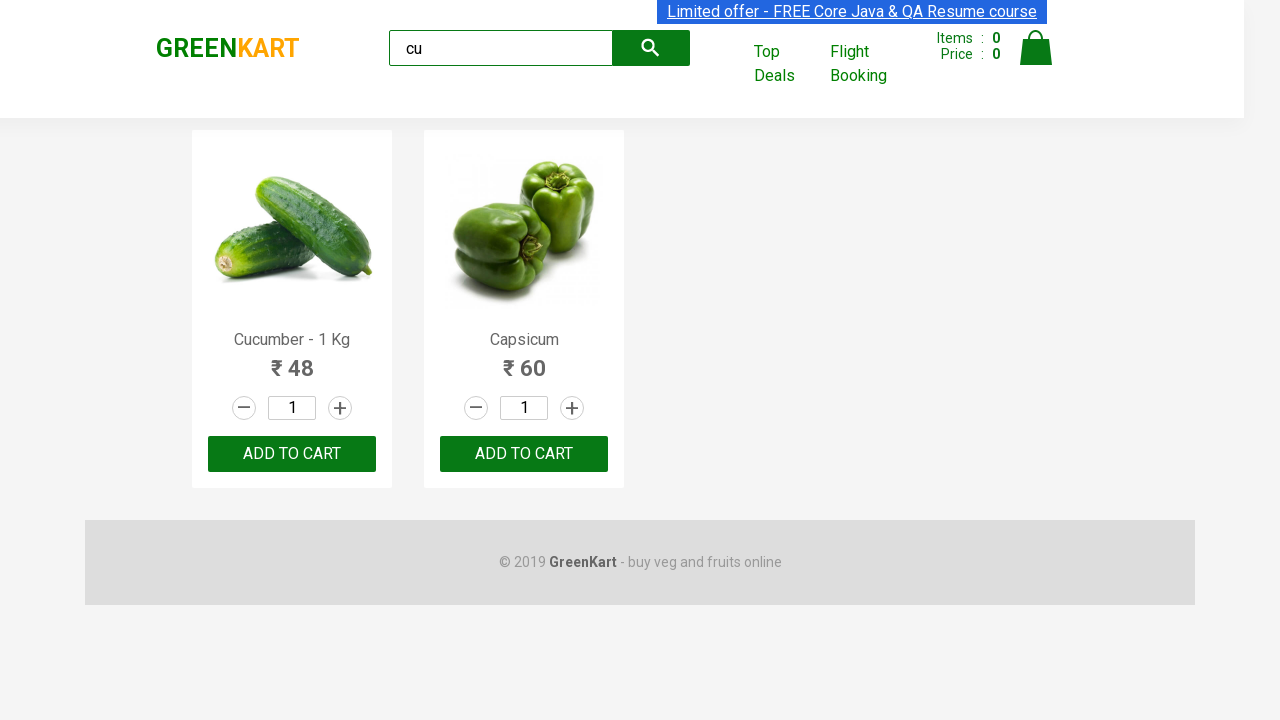

Verified that 2 matching products are displayed for search query 'cu'
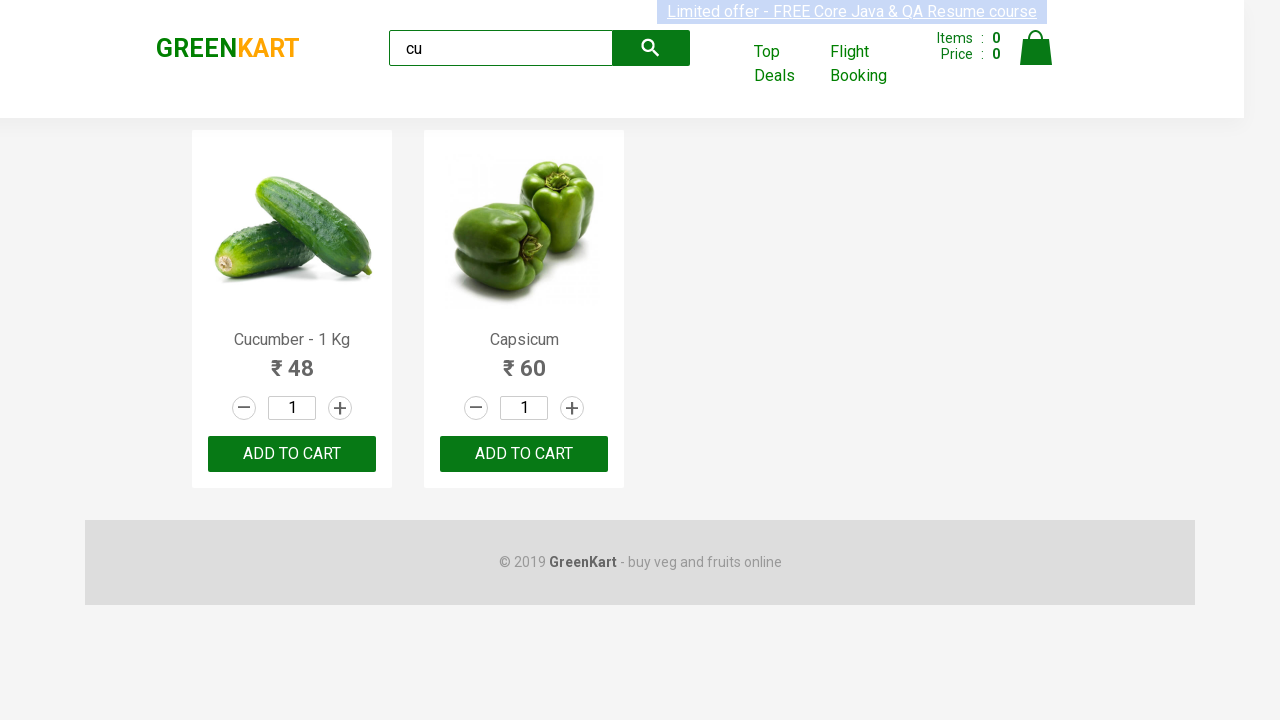

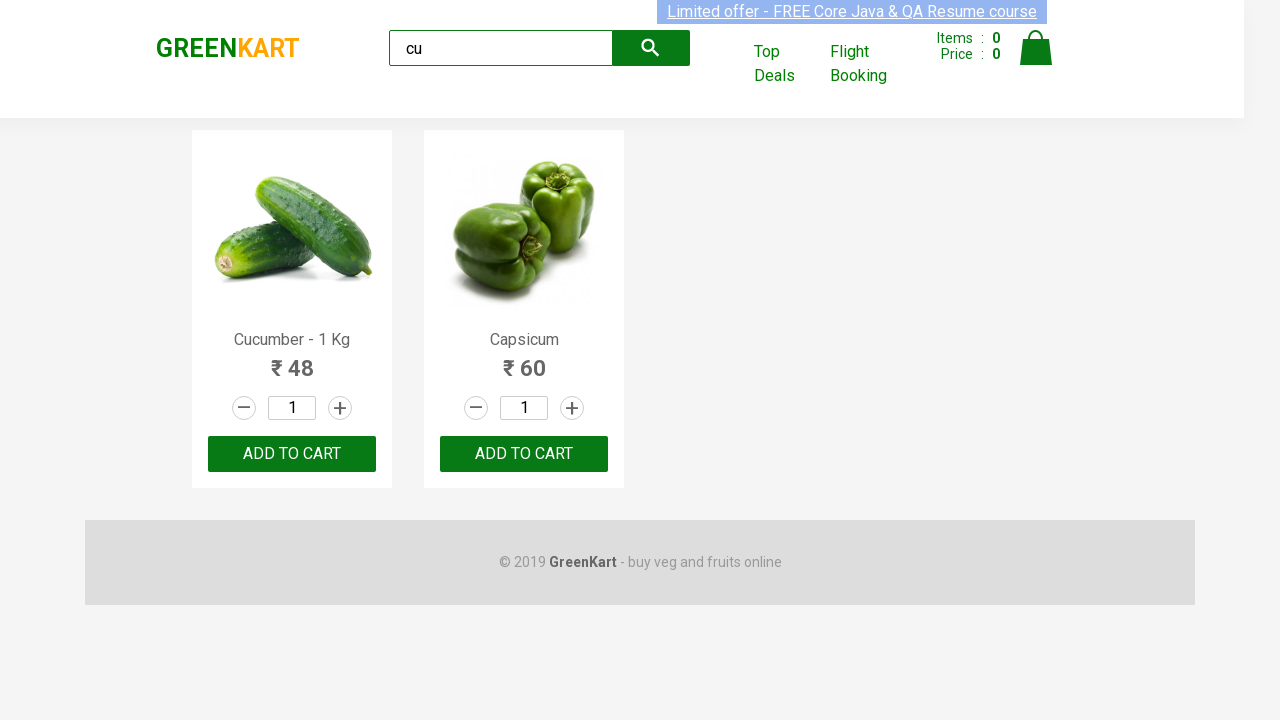